Opens a new browser tab by clicking the "New Tab" button, switches to the new tab, then closes it and returns to the original window.

Starting URL: https://demoqa.com/browser-windows

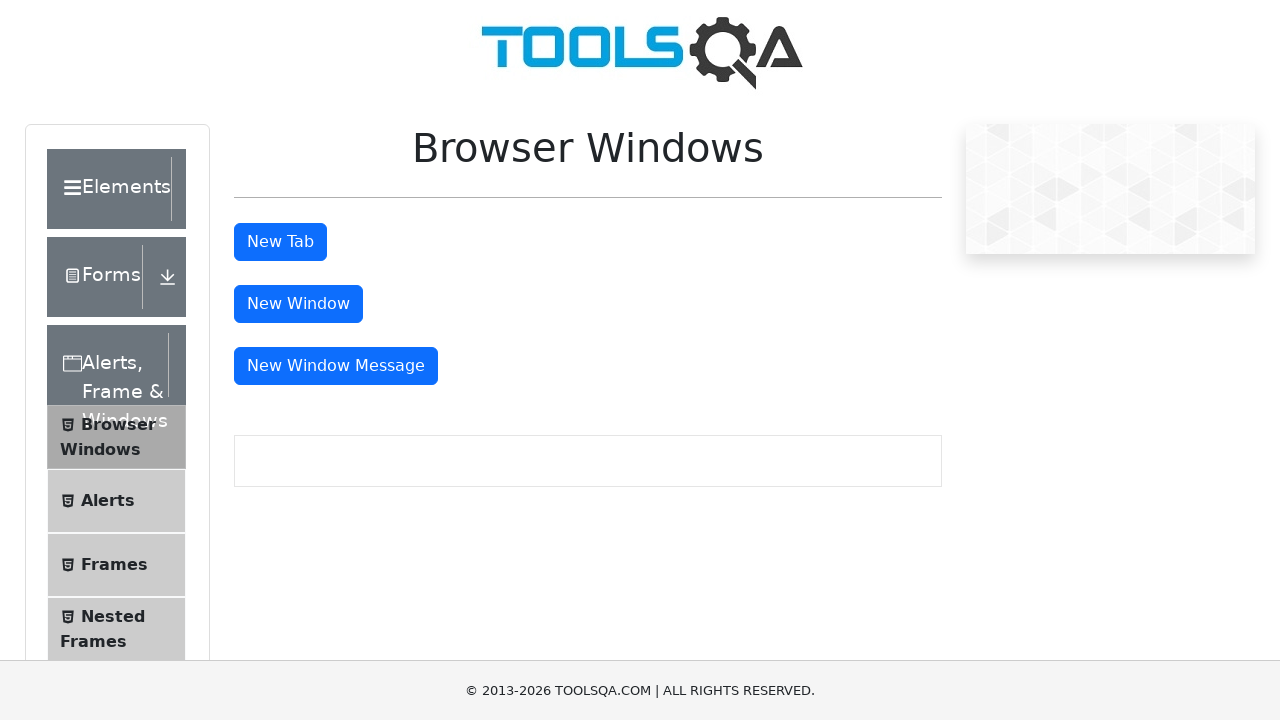

Clicked 'New Tab' button to open a new browser tab at (280, 242) on #tabButton
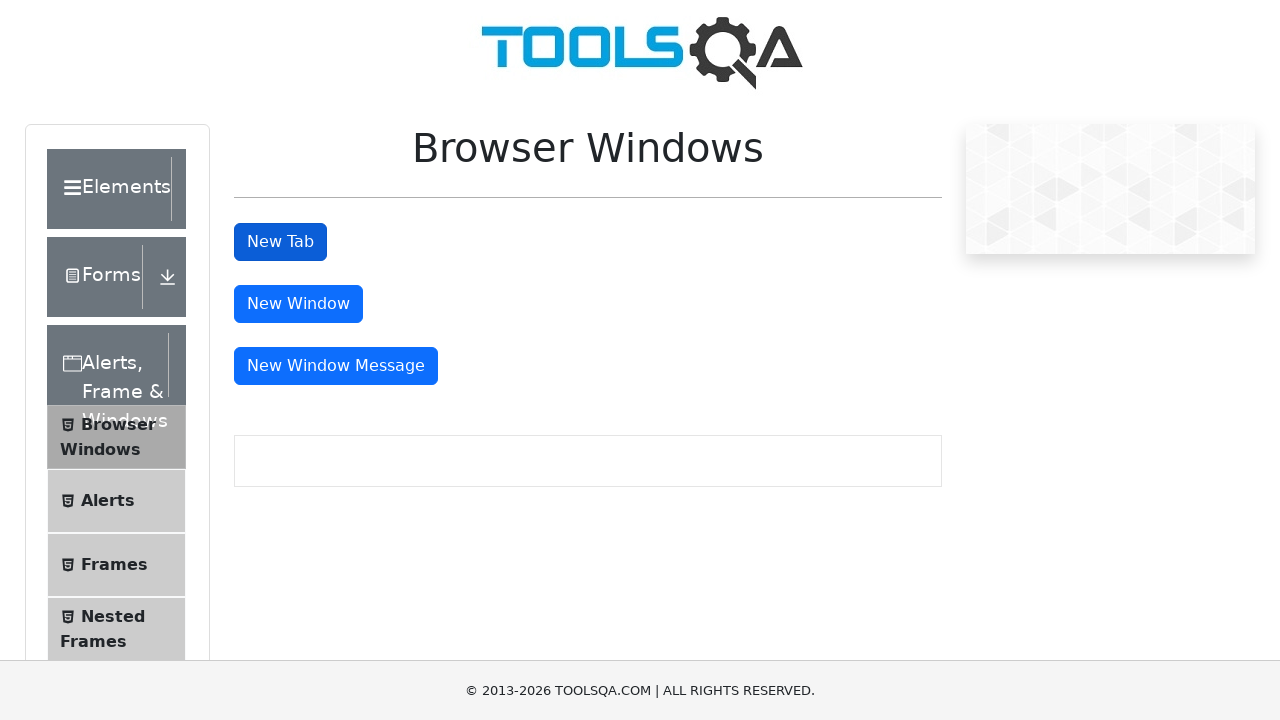

Captured the new tab reference
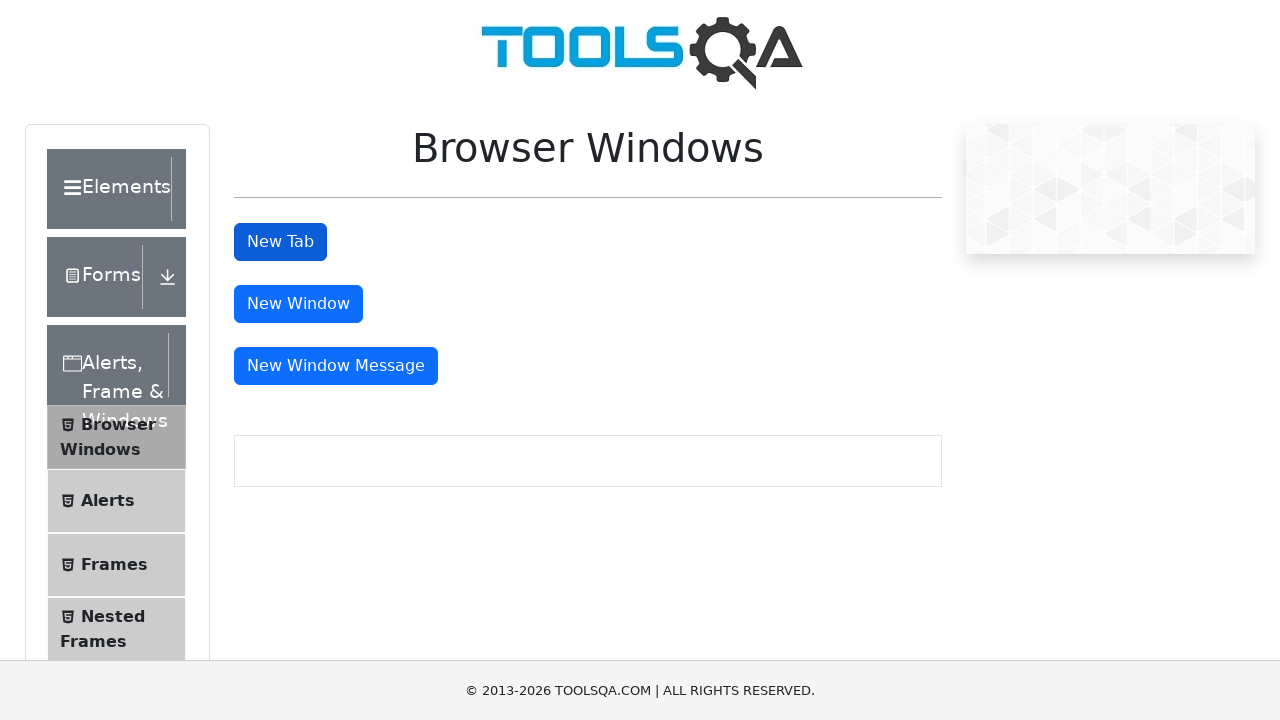

Waited for new tab to fully load
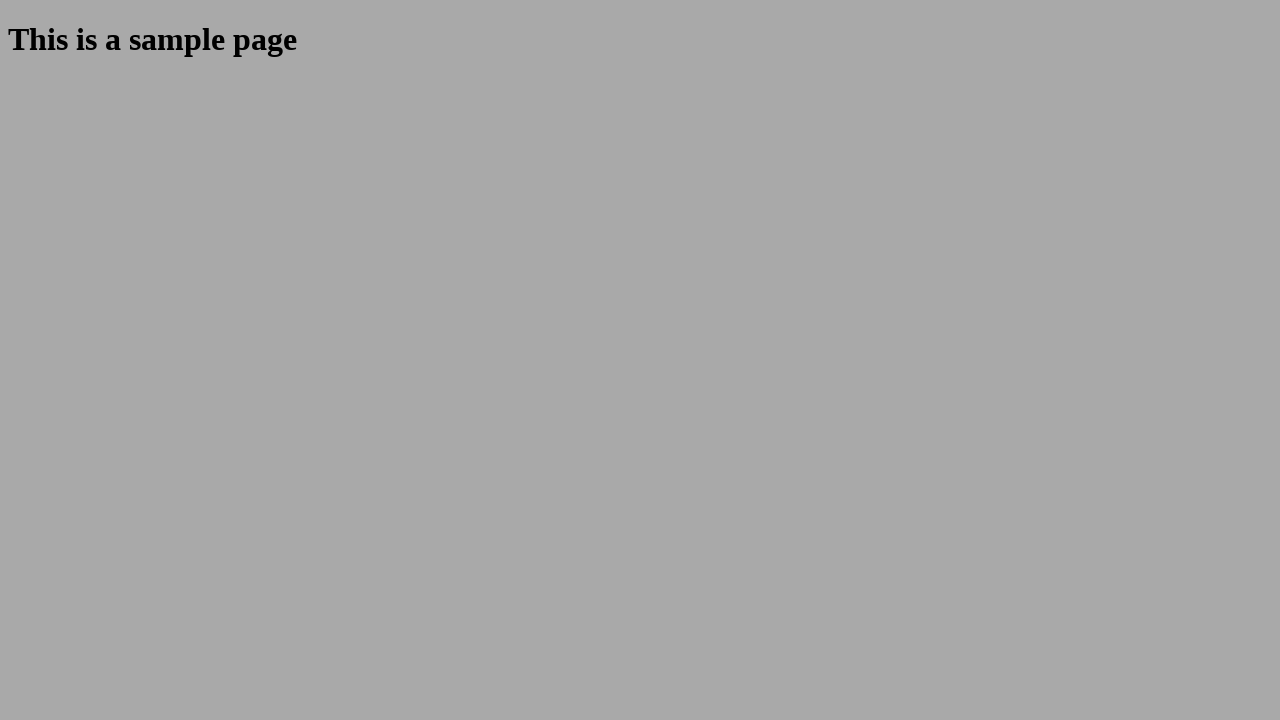

Closed the new tab and returned to original window
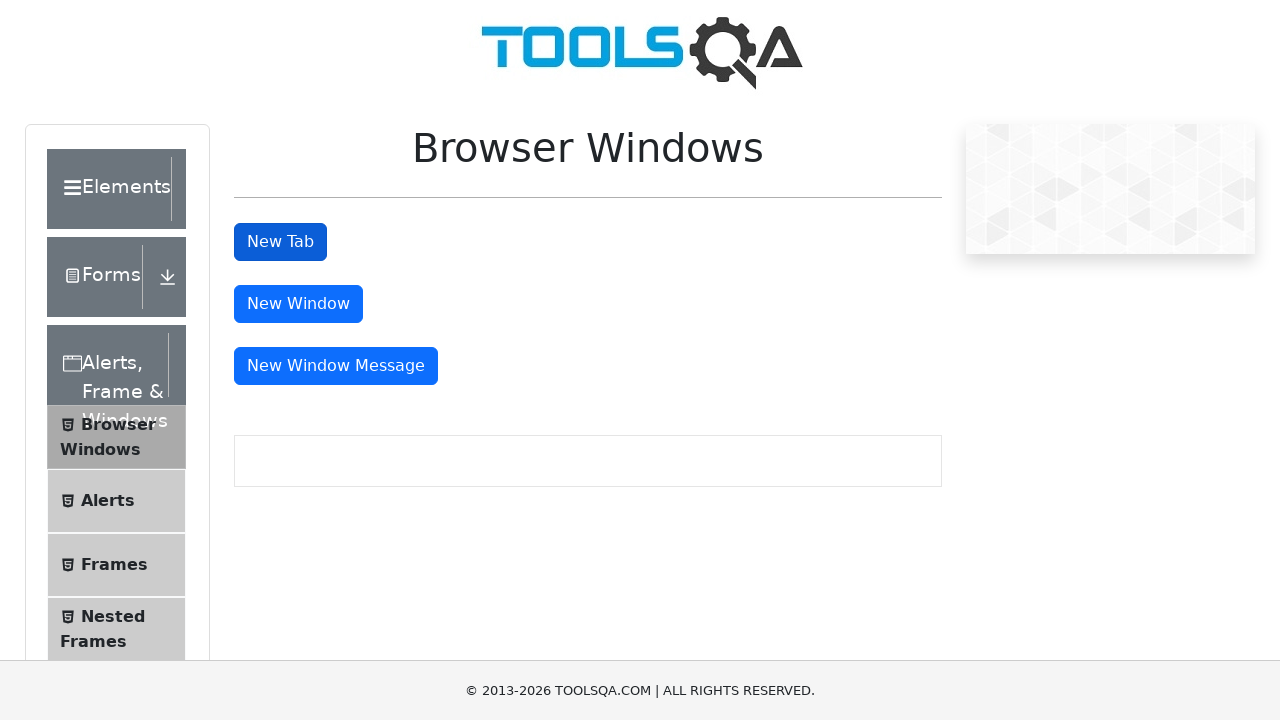

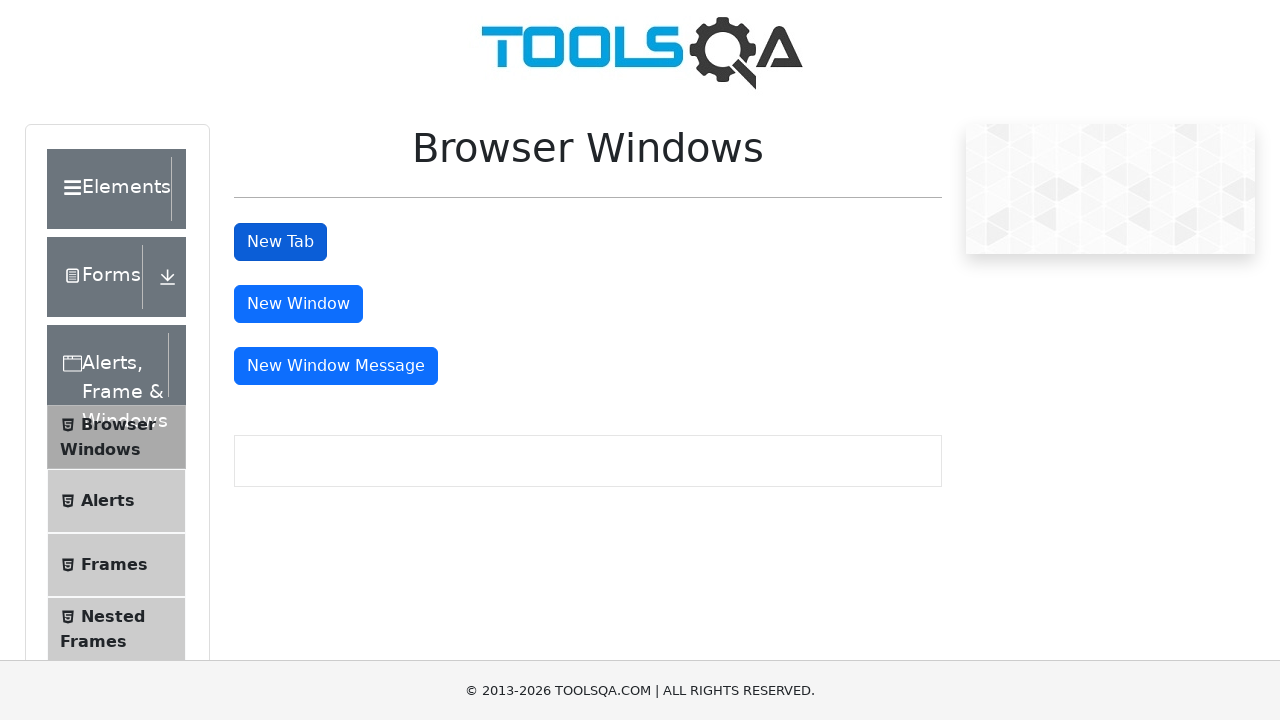